Navigates to Rediffmail login page and verifies the page title and that the username text box is displayed

Starting URL: https://mail.rediff.com/cgi-bin/login.cgi

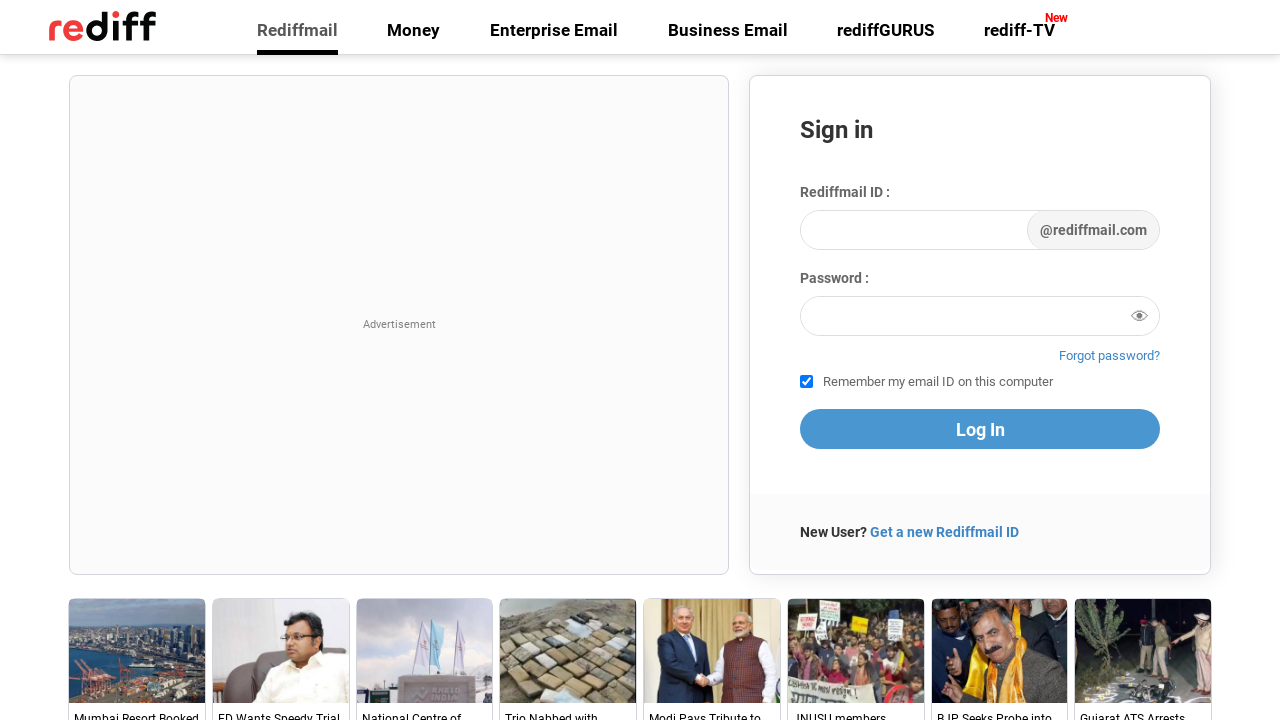

Navigated to Rediffmail login page
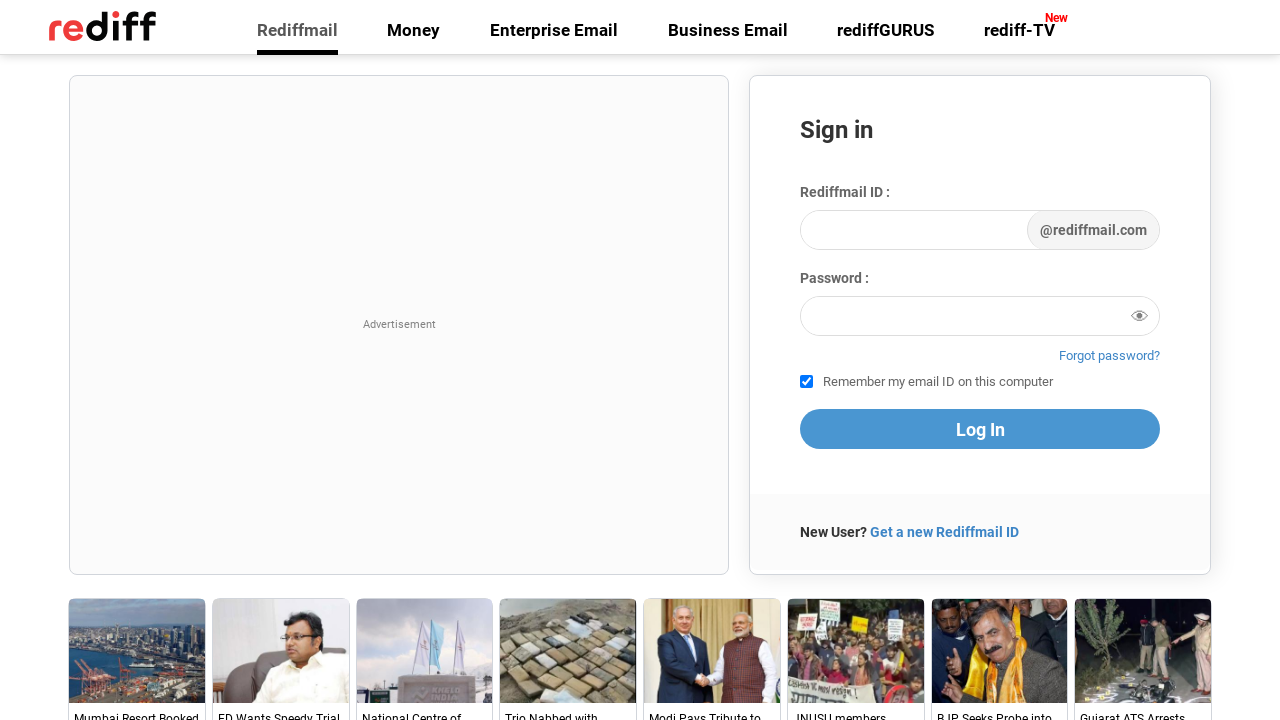

Verified page title contains 'Rediffmail'
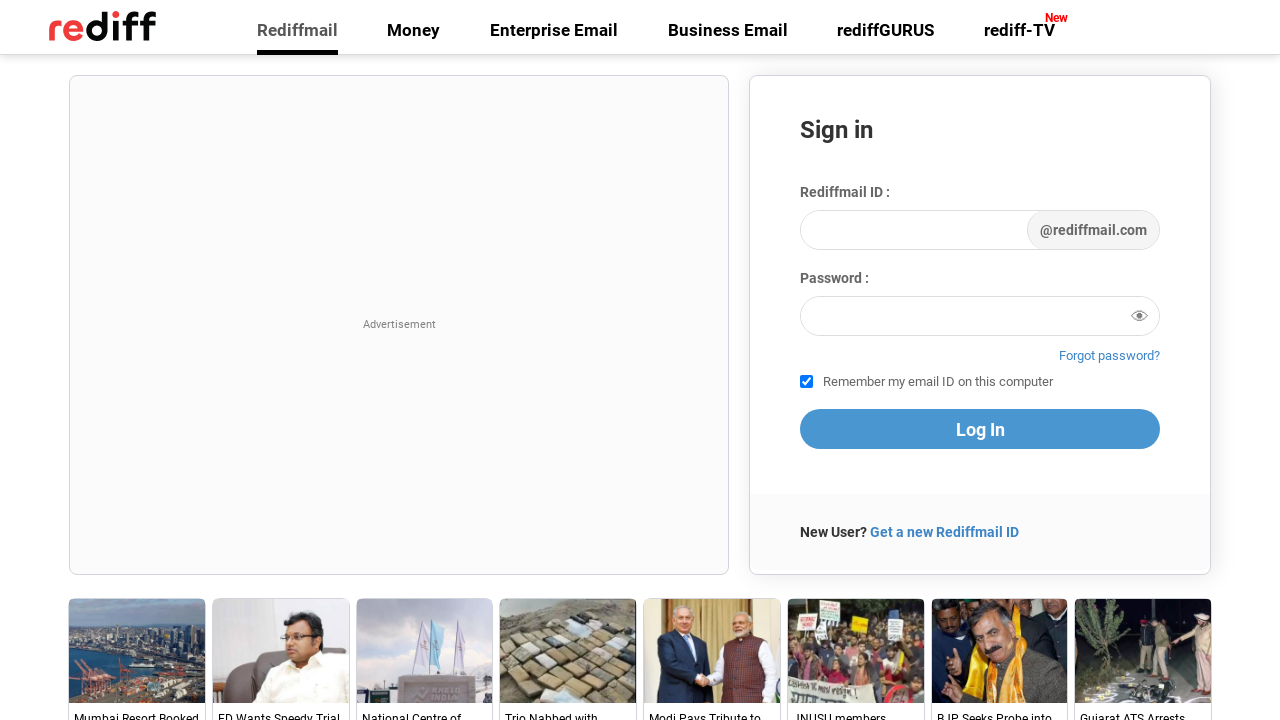

Verified username text box is displayed
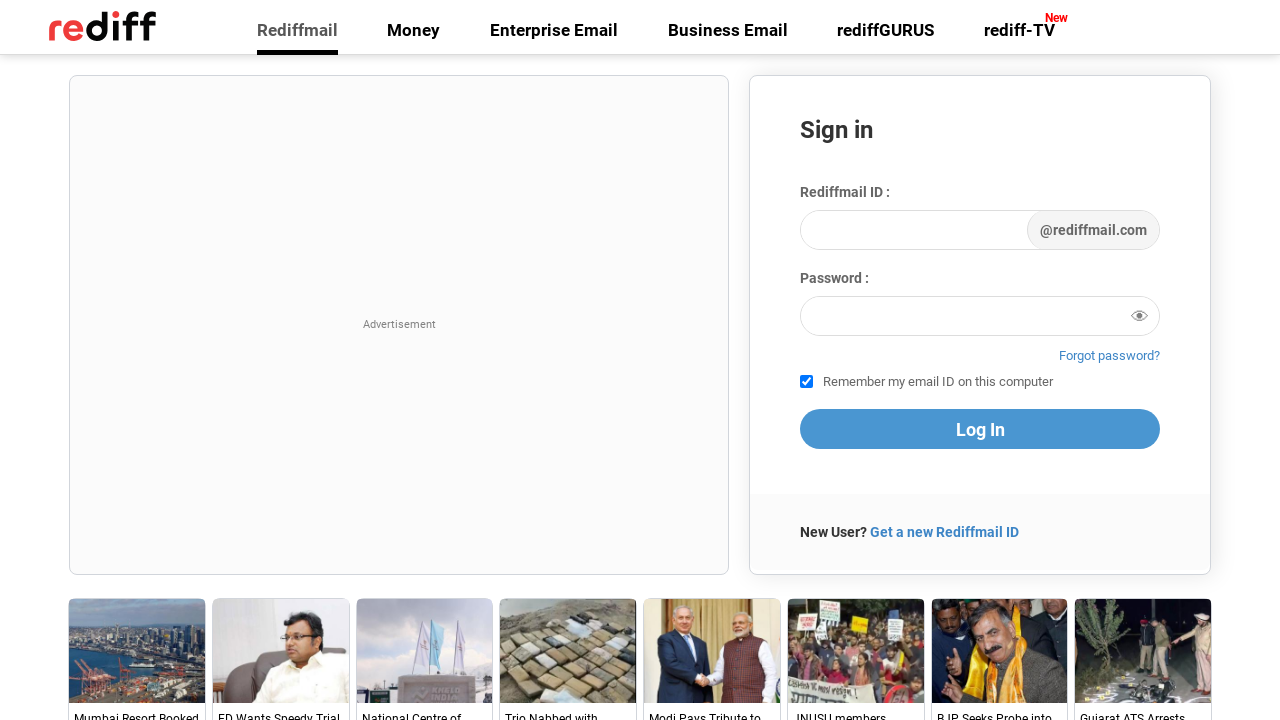

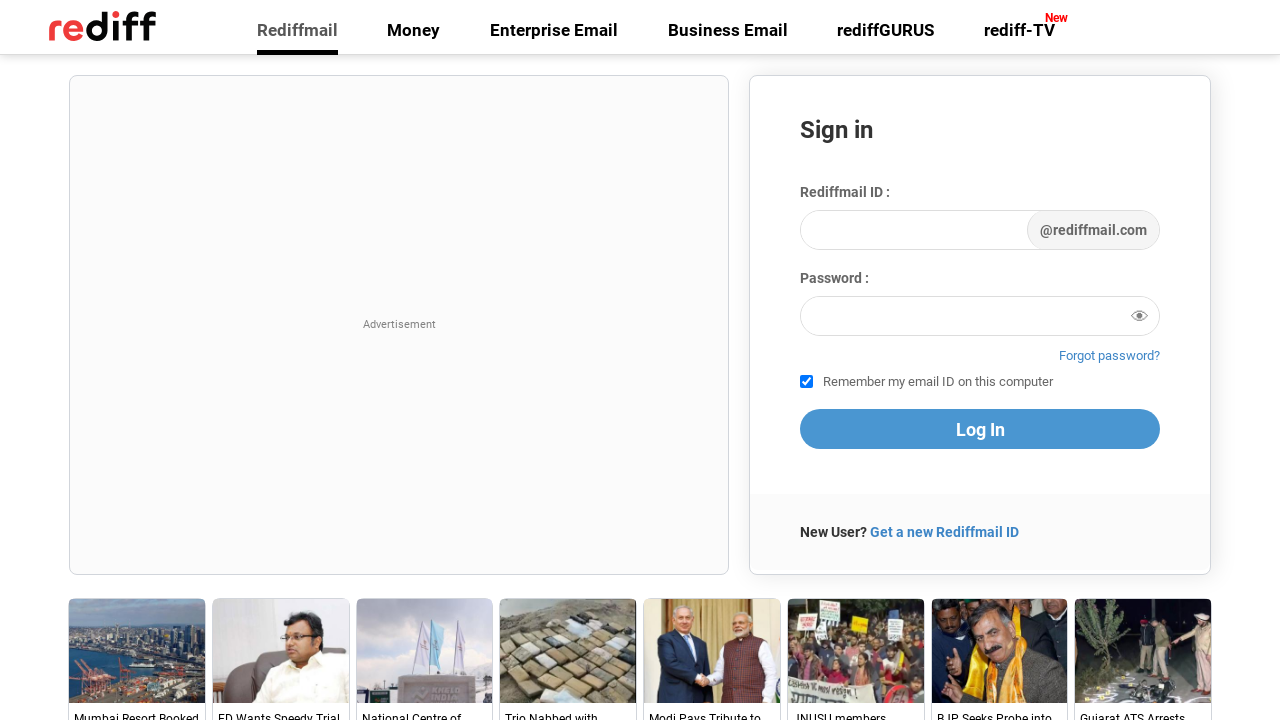